Tests navigation to the Docs page by clicking the Docs link and capturing a screenshot for visual comparison

Starting URL: https://playwright.dev/

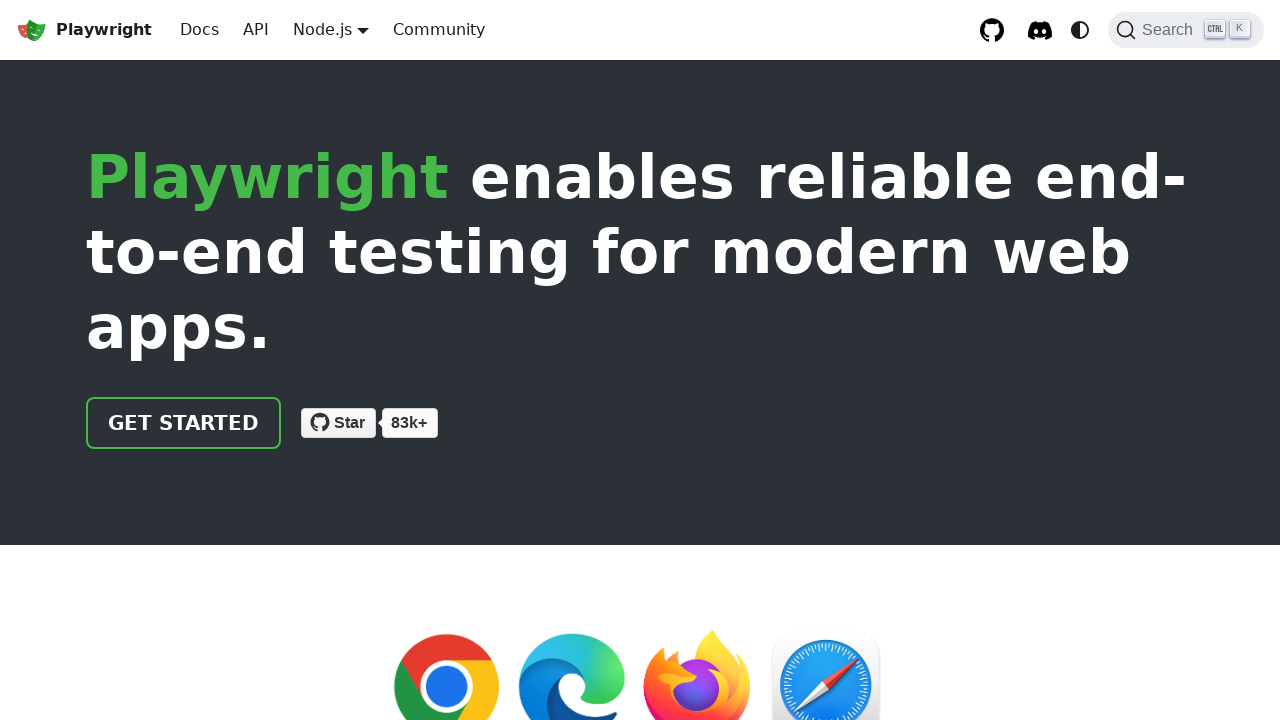

Clicked Docs link in navigation at (200, 30) on text=Docs
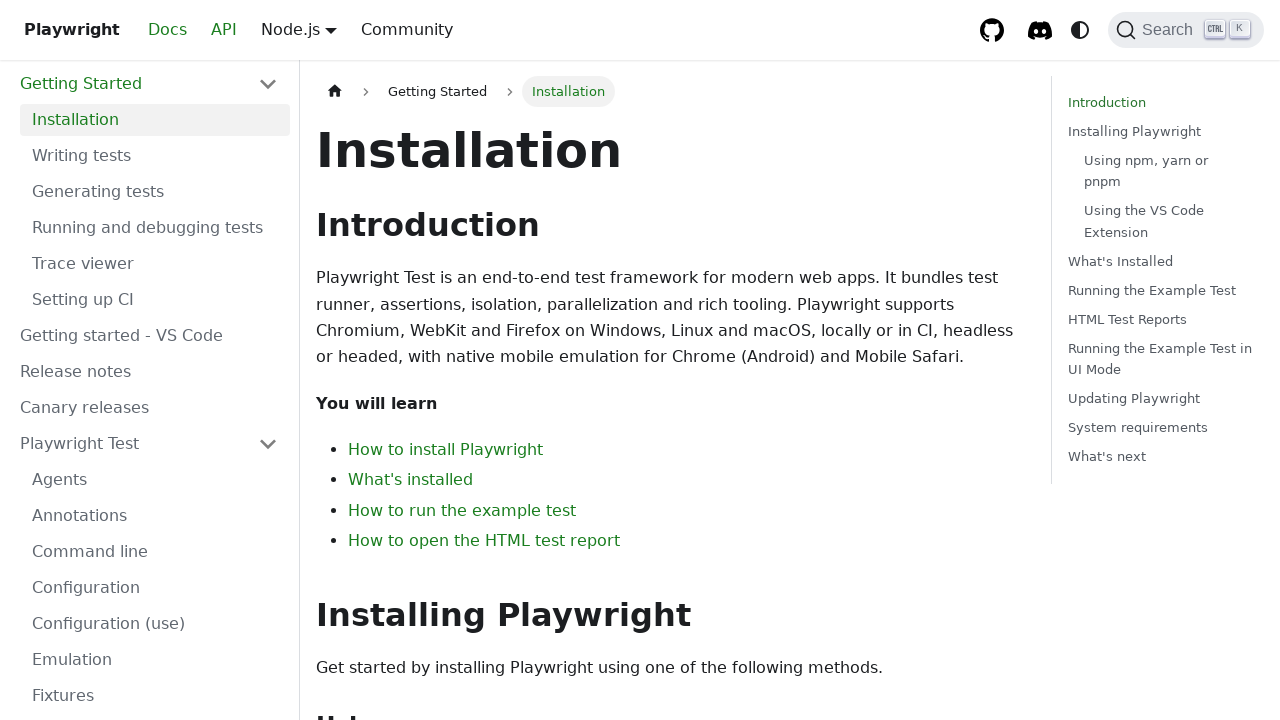

Docs page fully loaded and network idle
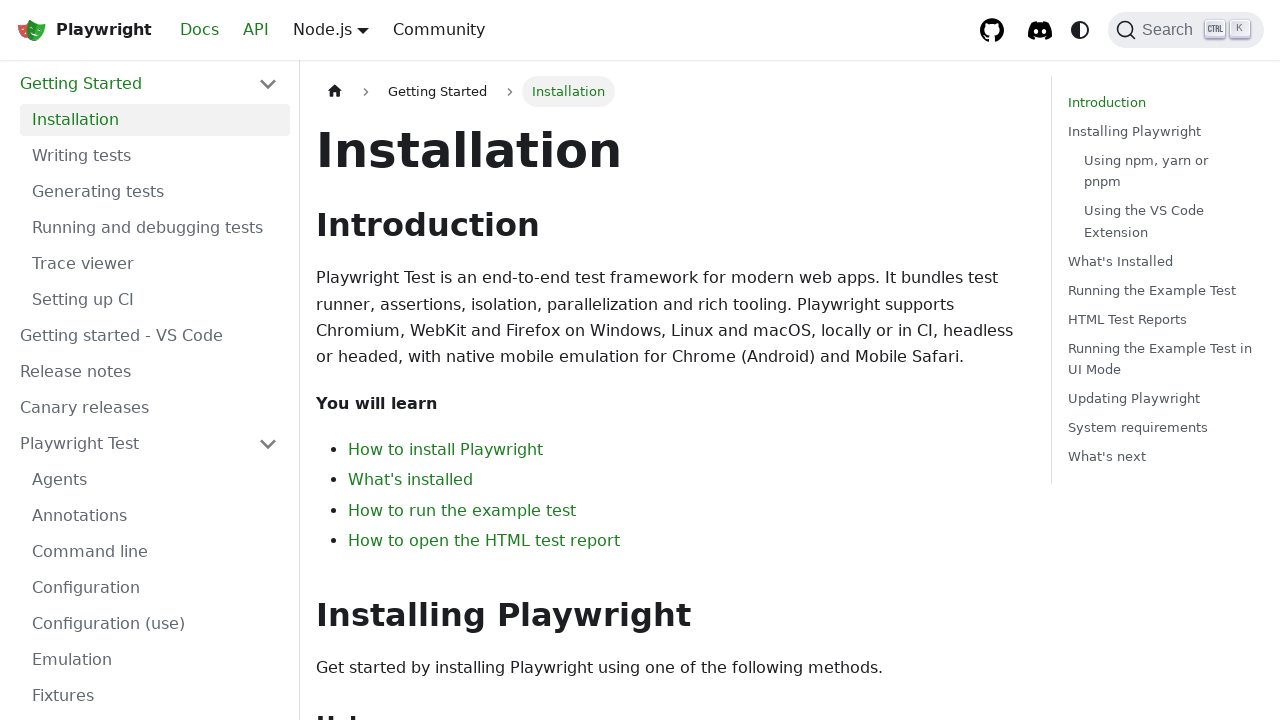

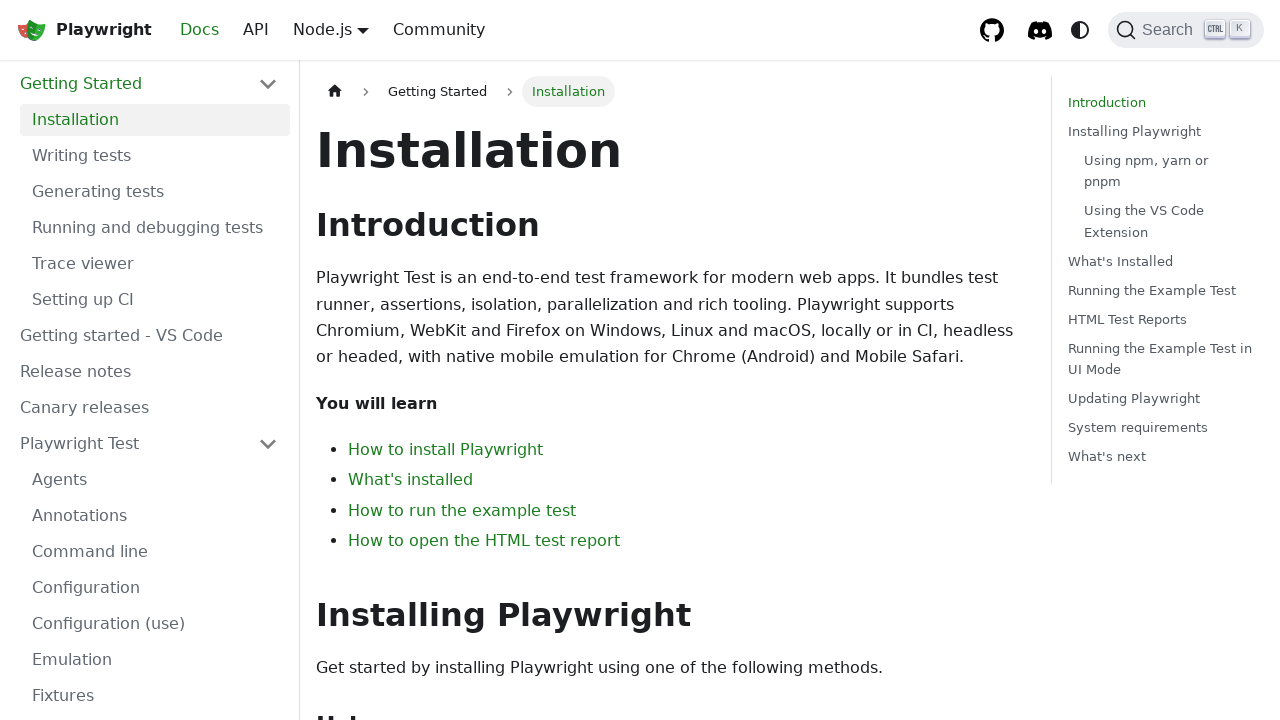